Tests the Playwright Python documentation homepage by clicking the theme toggle button and then clicking the "GET STARTED" link to navigate to the intro docs page

Starting URL: https://playwright.dev/python

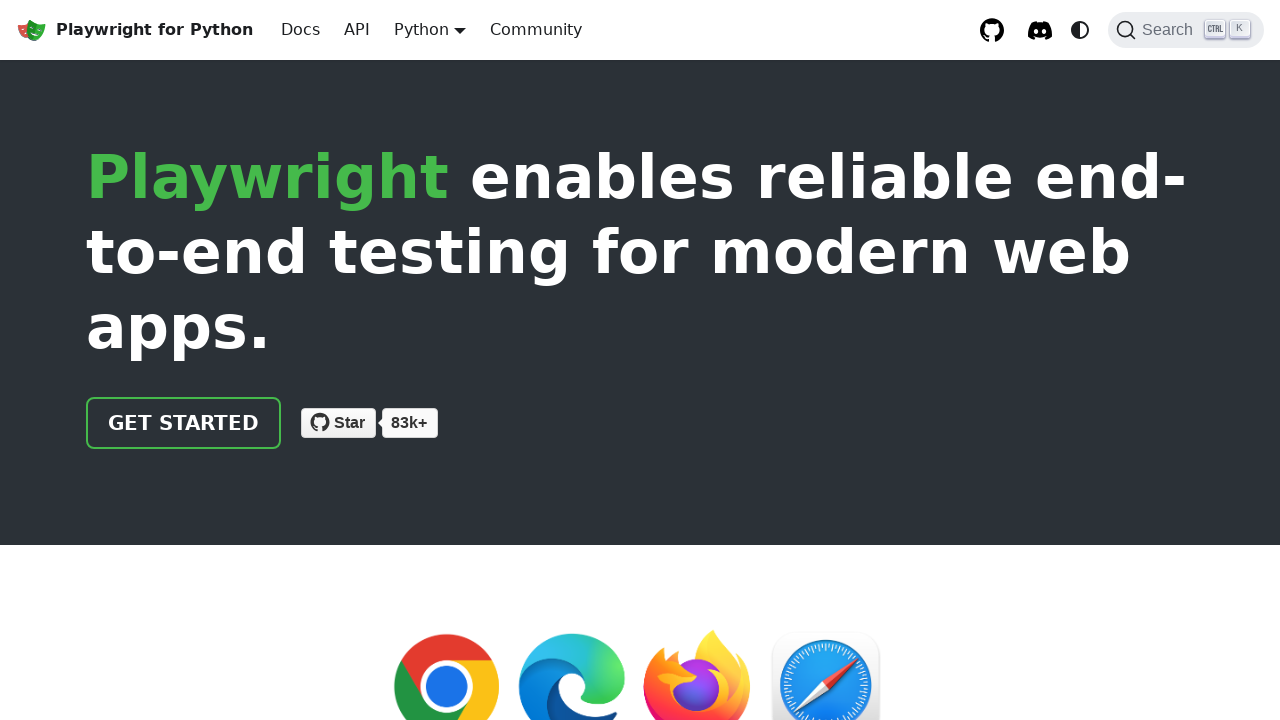

Clicked theme toggle button to switch between dark and light mode at (1080, 30) on internal:role=button[name="Switch between dark and light mode (currently system 
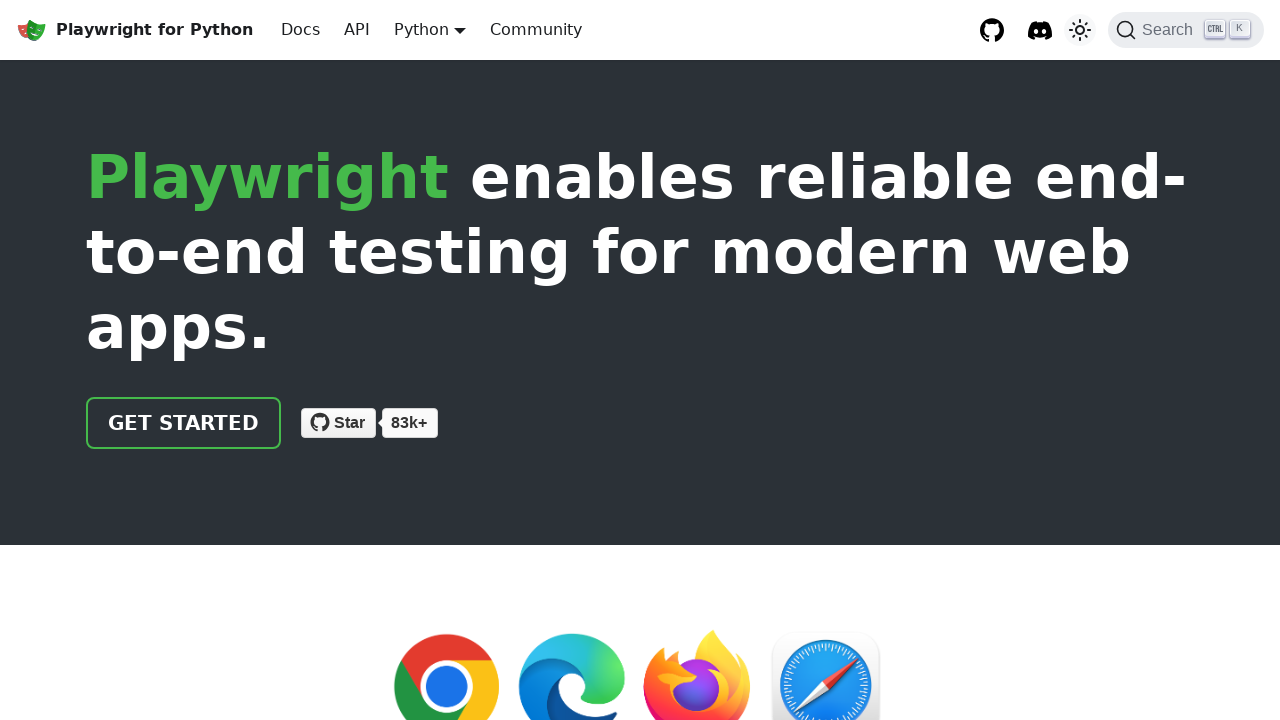

Clicked GET STARTED link at (184, 423) on internal:role=link[name="GET STARTED"i]
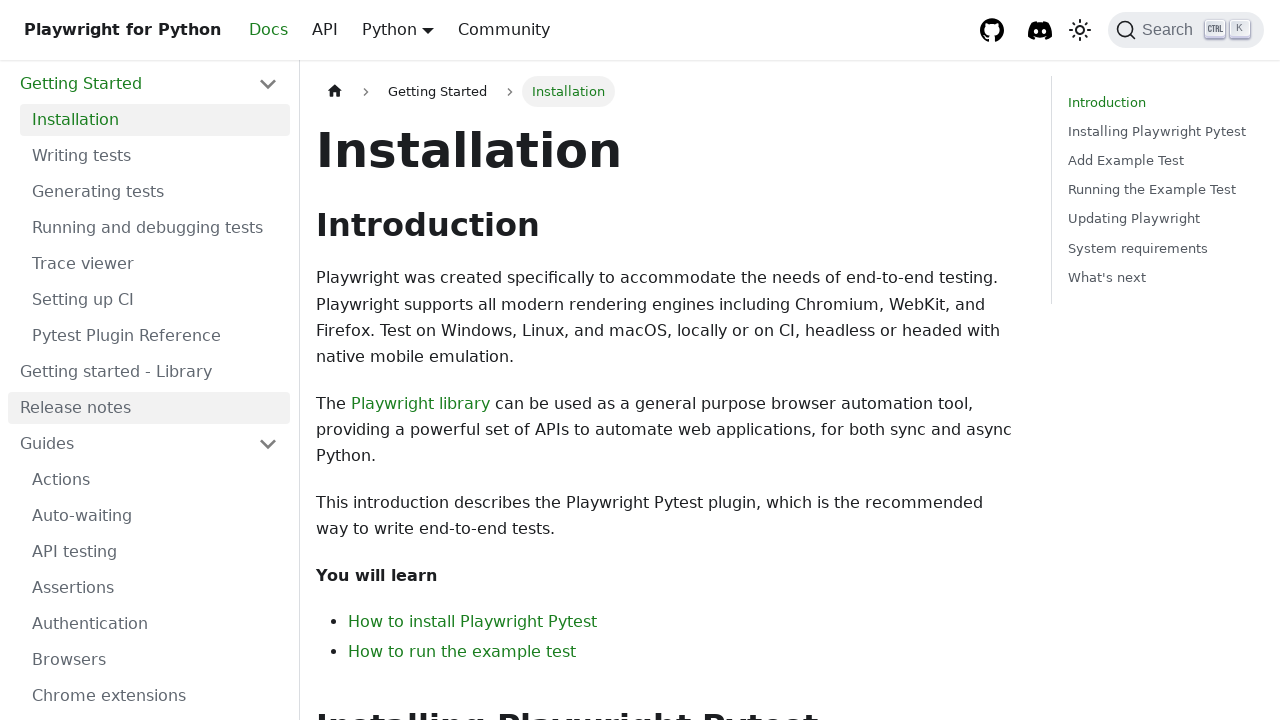

Navigation to intro docs page completed successfully
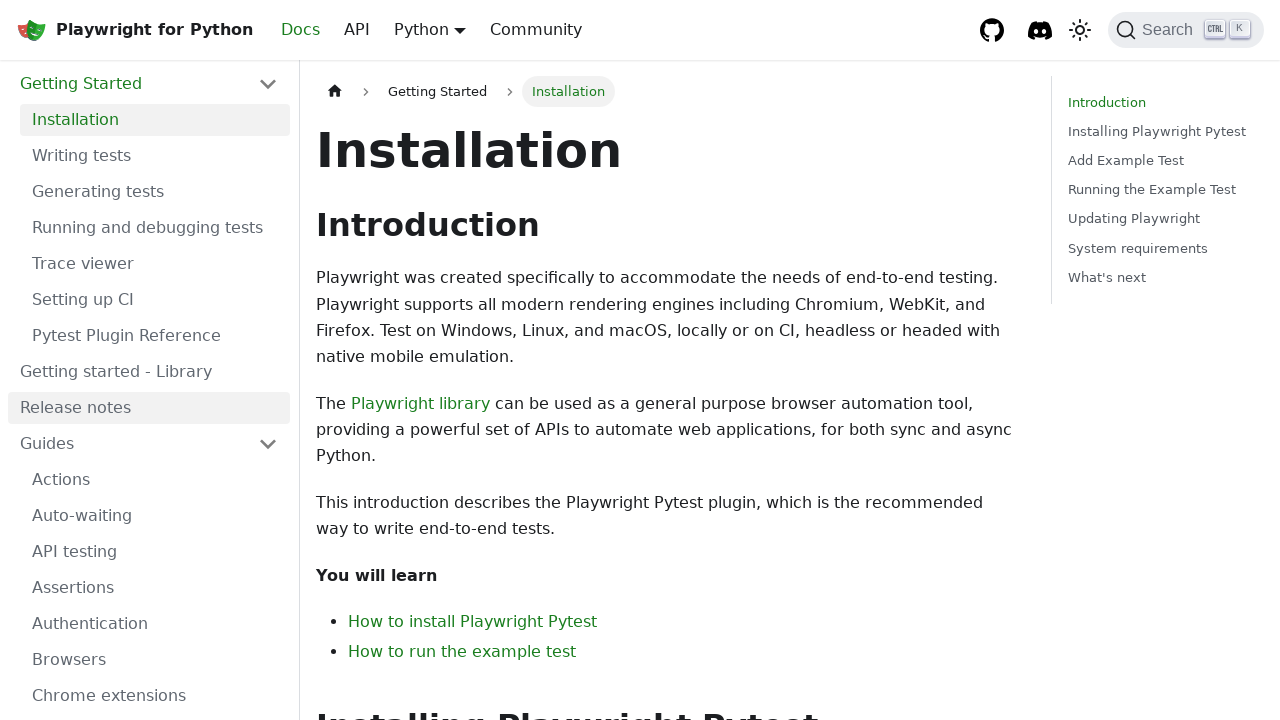

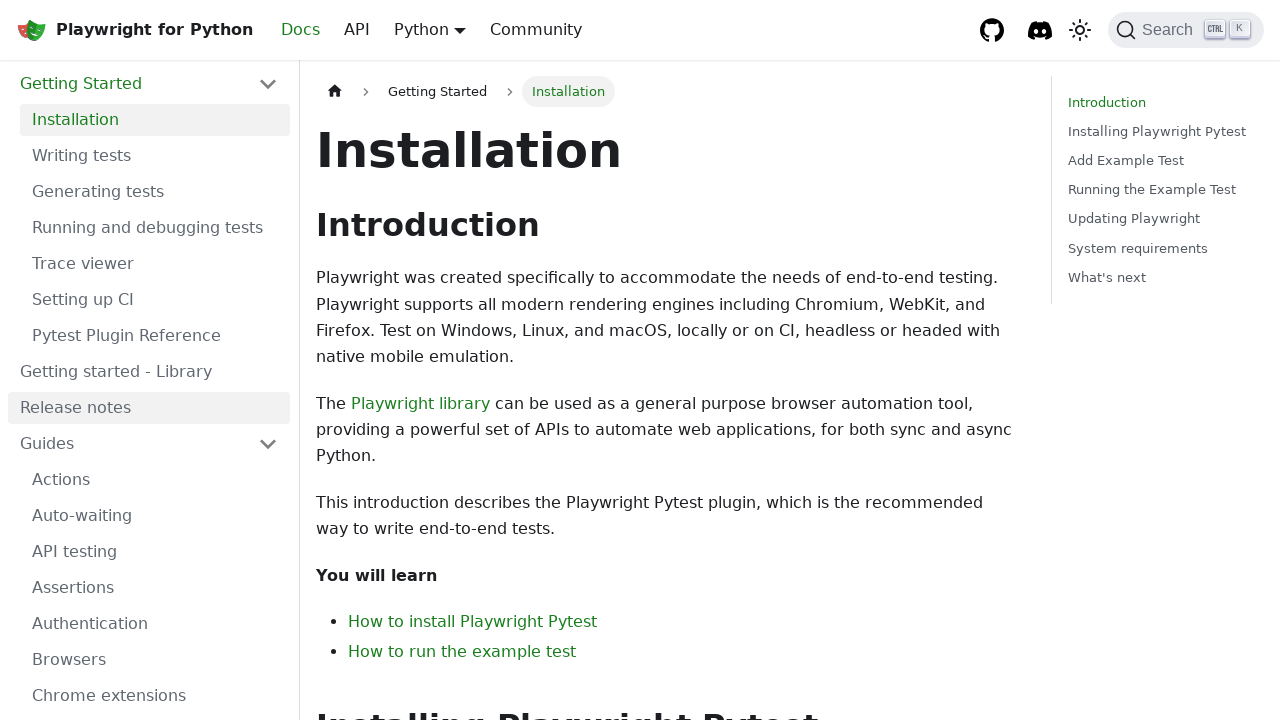